Navigates to a page, clicks a link with a calculated mathematical value as text, then fills out a form with personal information and submits it

Starting URL: http://suninjuly.github.io/find_link_text

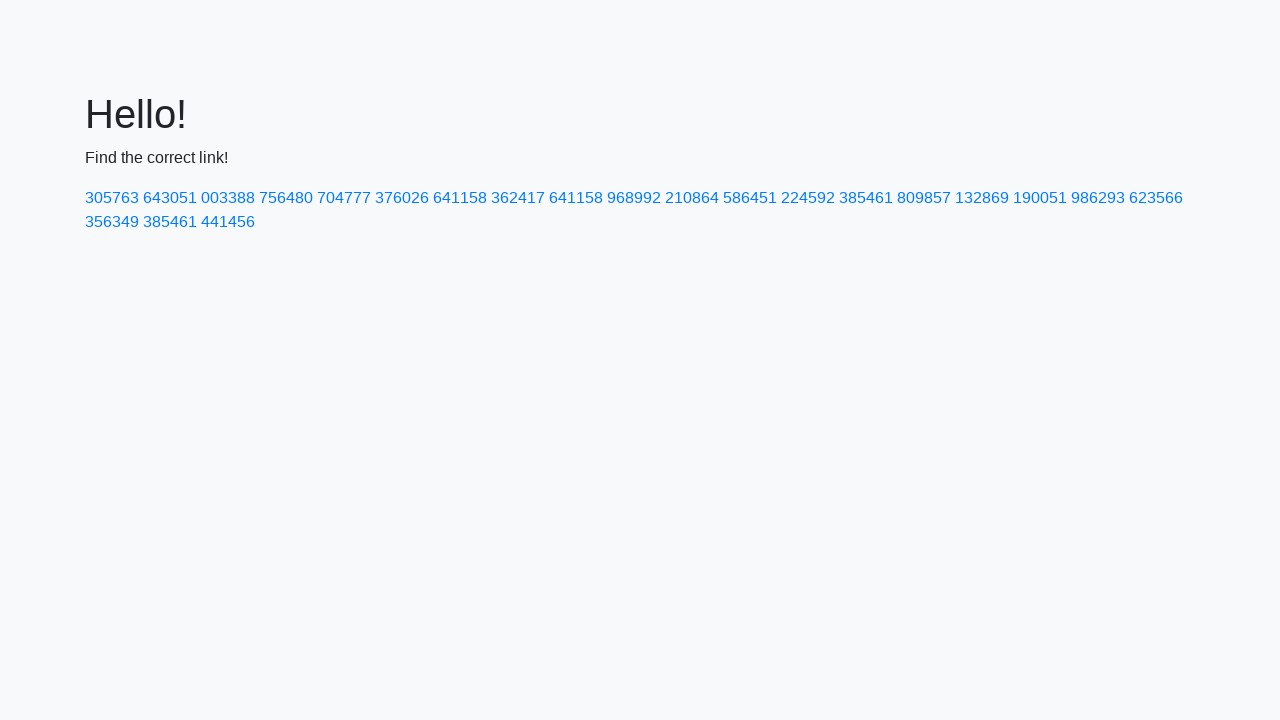

Clicked link with calculated mathematical value: 224592 at (808, 198) on a:has-text('224592')
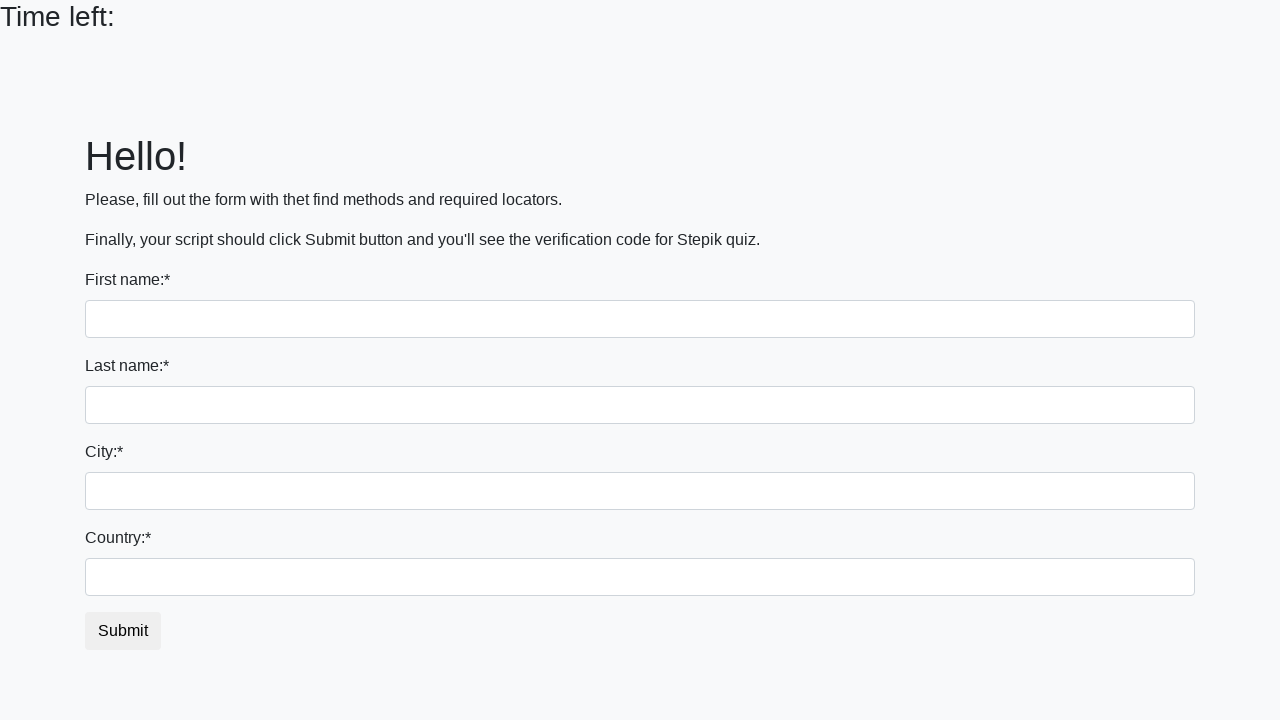

Filled first name field with 'Ivan' on input[name='first_name']
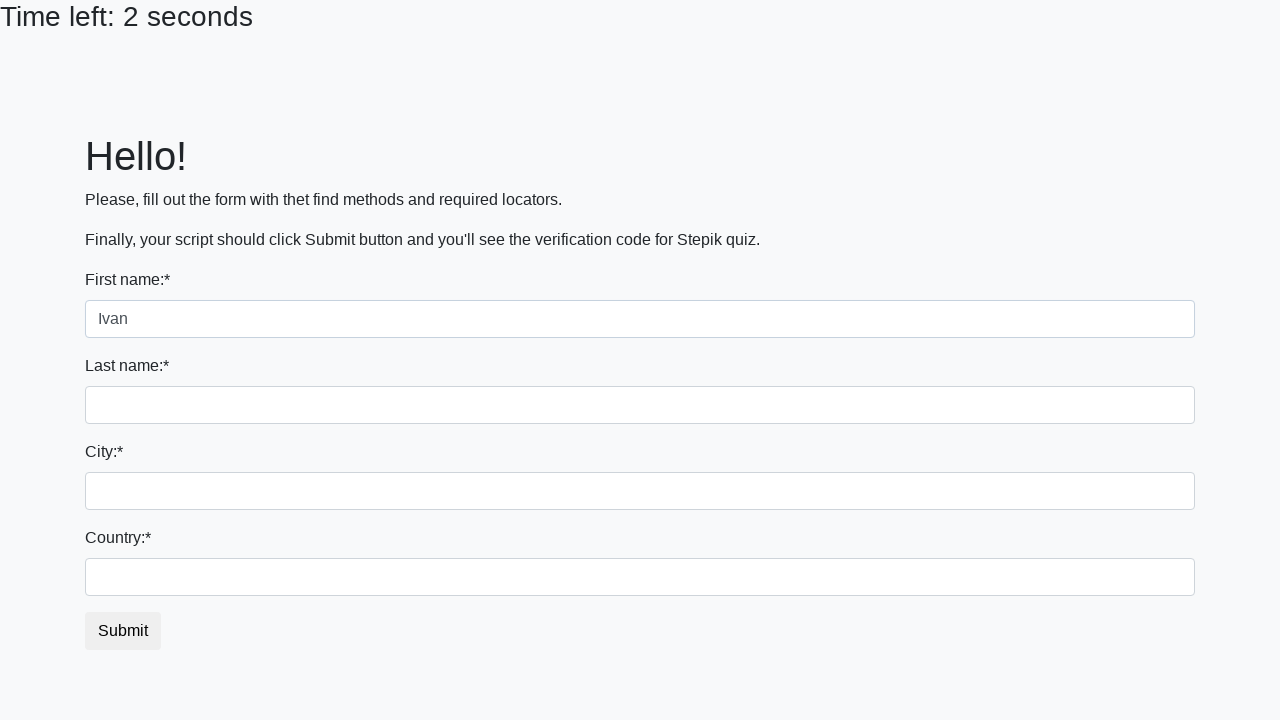

Filled last name field with 'Petrov' on input[name='last_name']
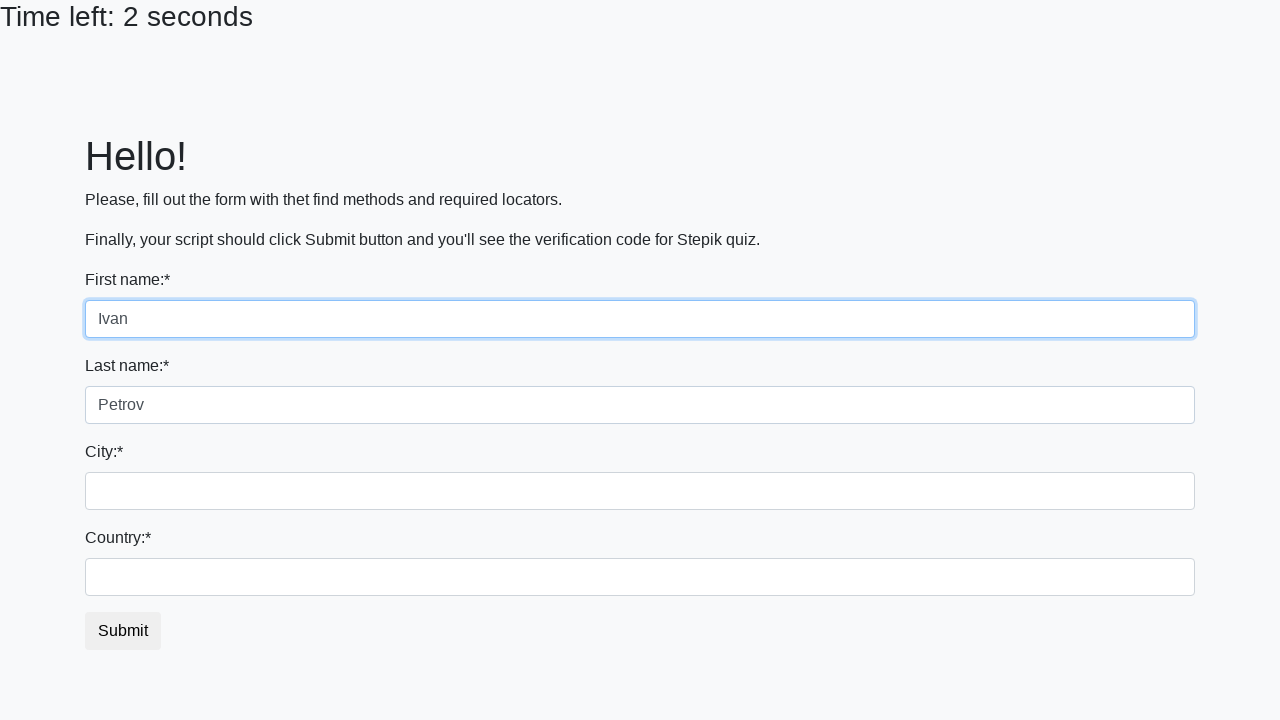

Filled city field with 'Smolensk' on .form-control.city
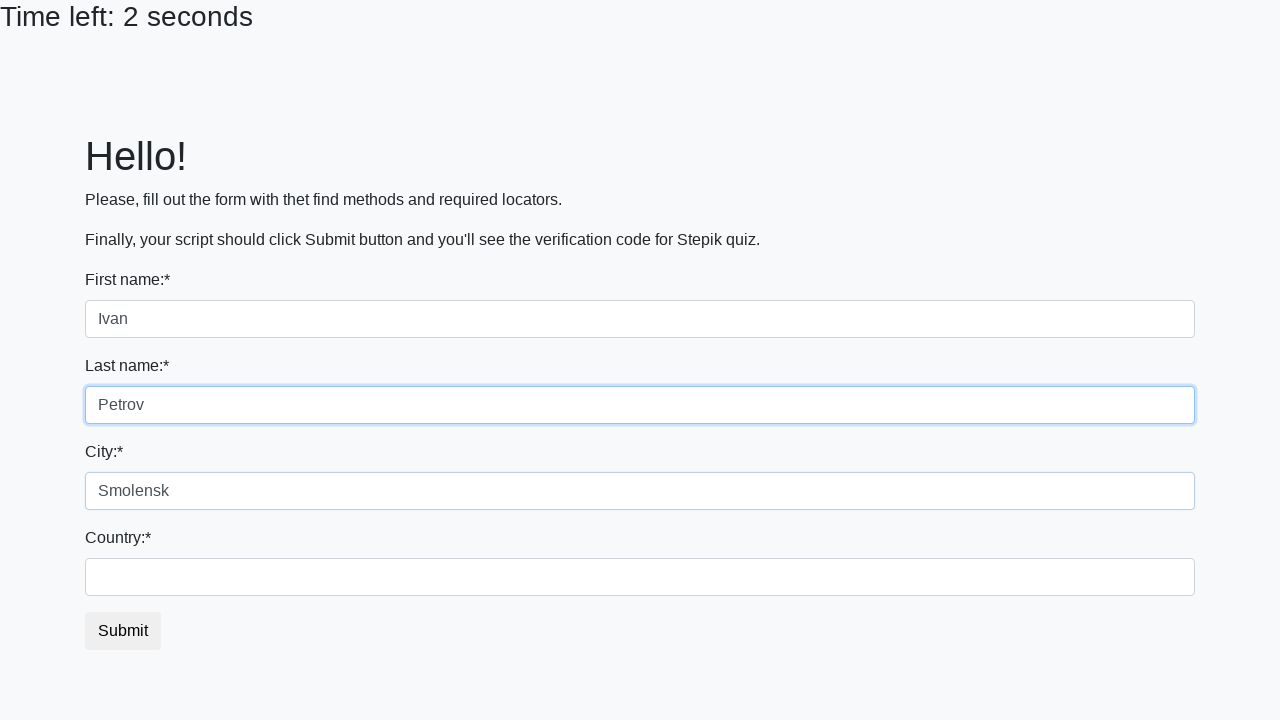

Filled country field with 'Russia' on #country
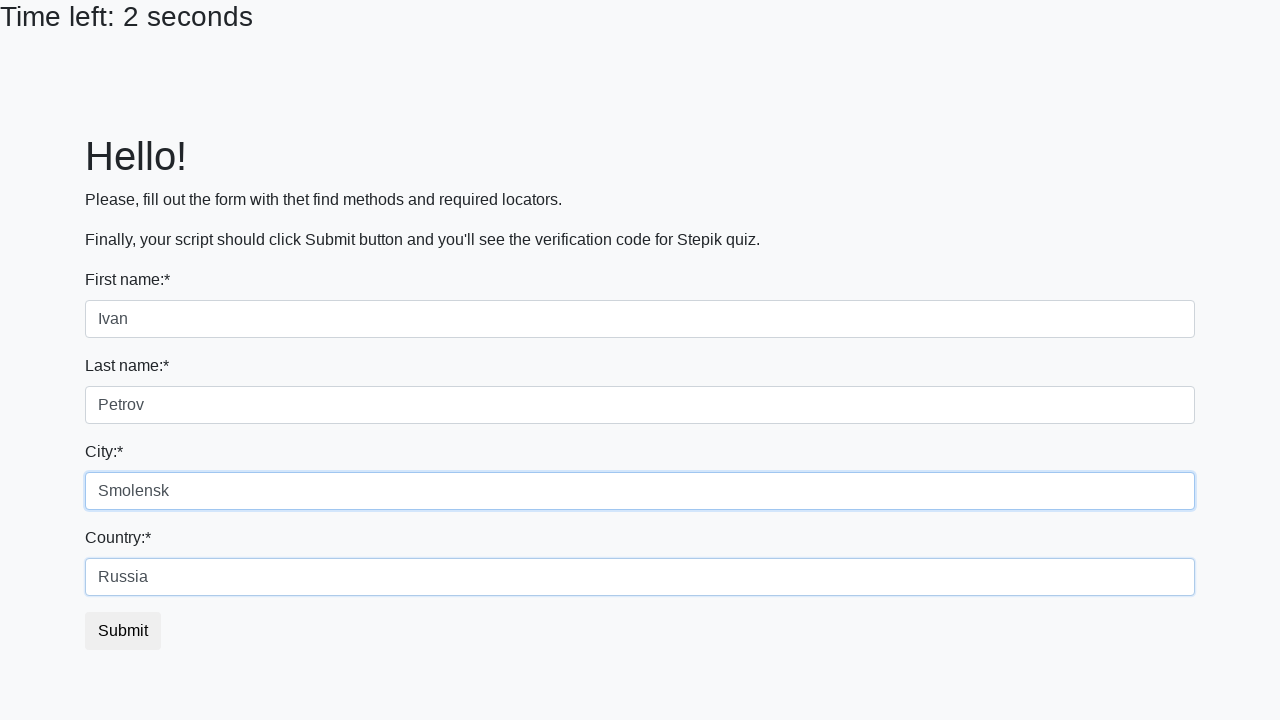

Clicked submit button to submit form at (123, 631) on button.btn
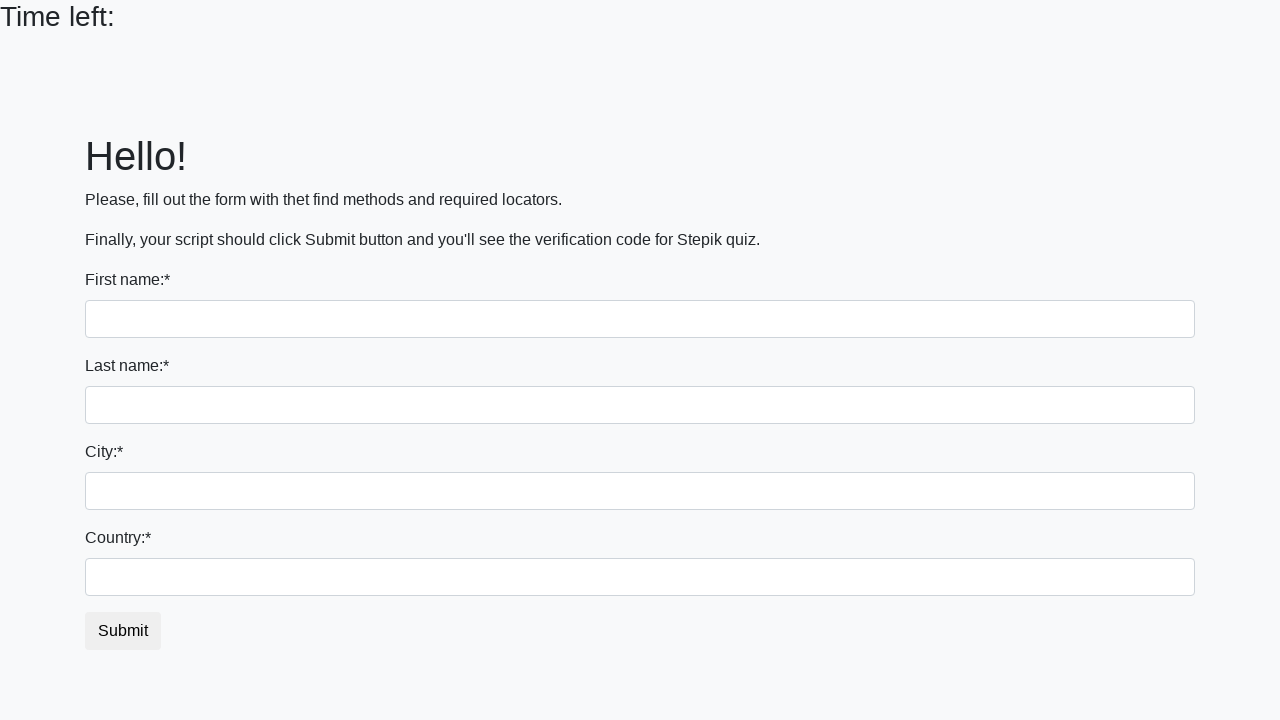

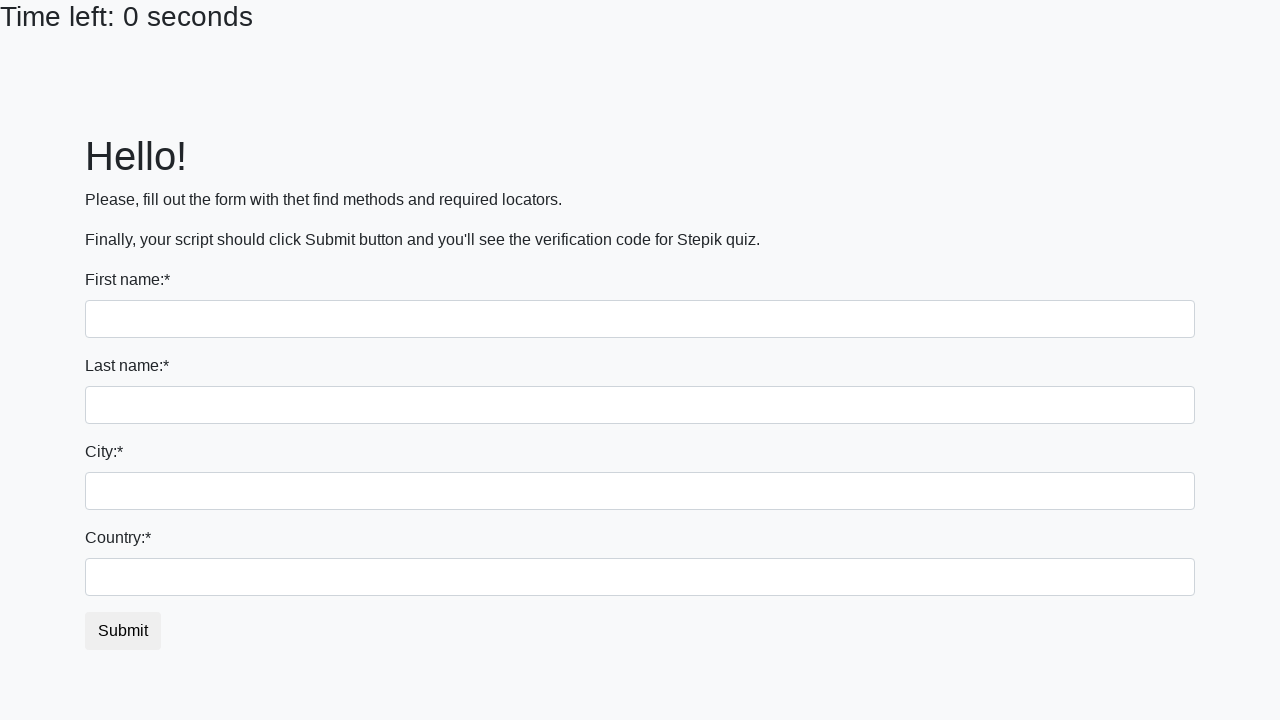